Tests prompt box functionality by clicking a button to trigger a prompt dialog and accepting it

Starting URL: https://www.hyrtutorials.com/p/alertsdemo.html

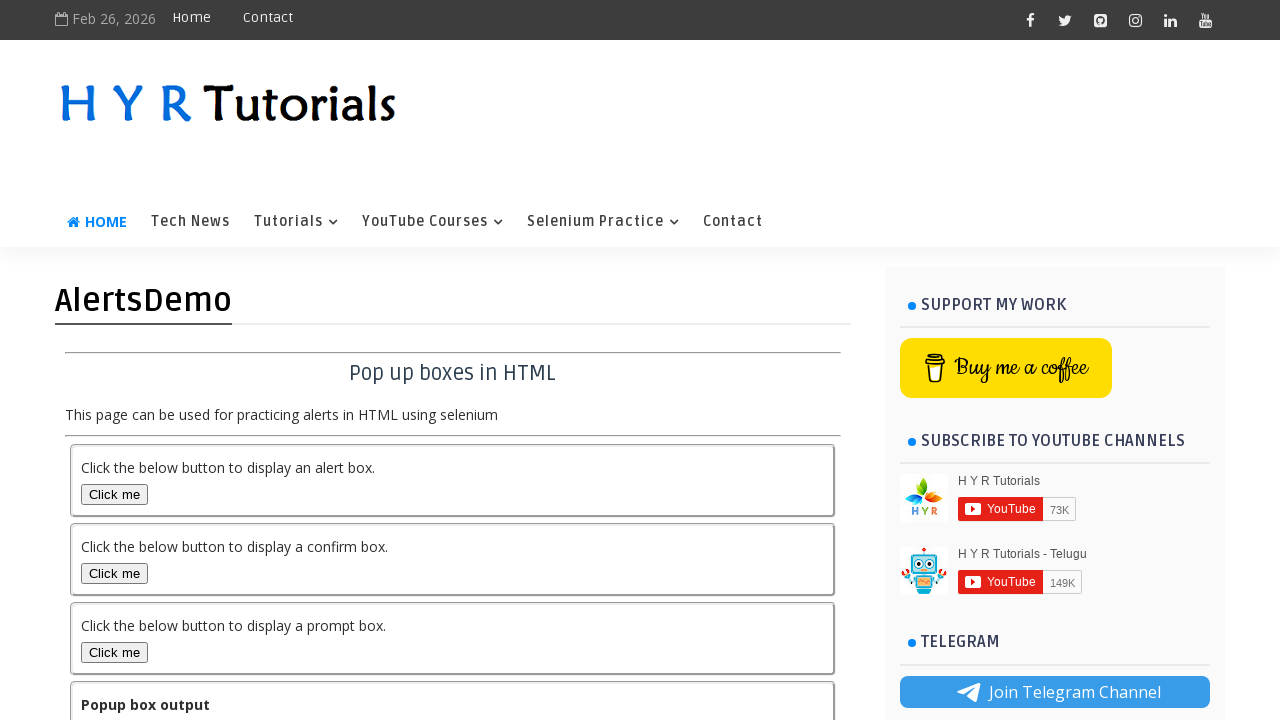

Set up dialog handler to accept prompt dialogs
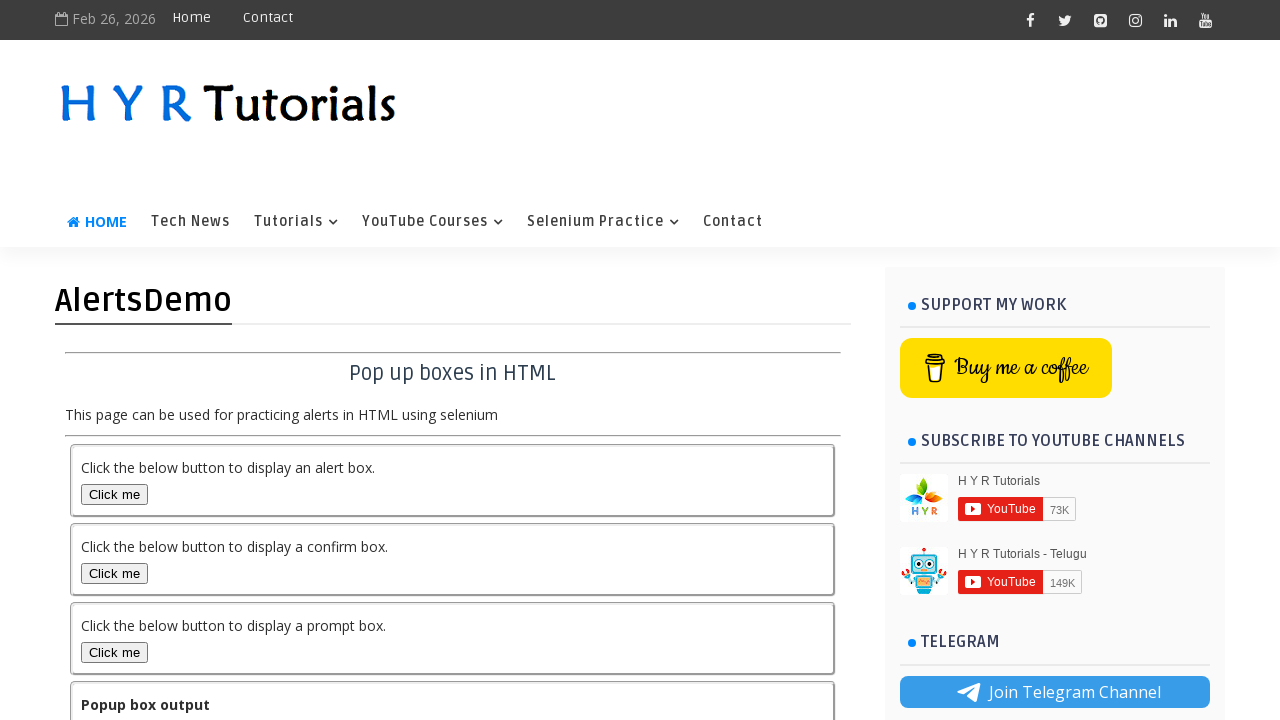

Clicked prompt box button to trigger prompt dialog at (114, 652) on #promptBox
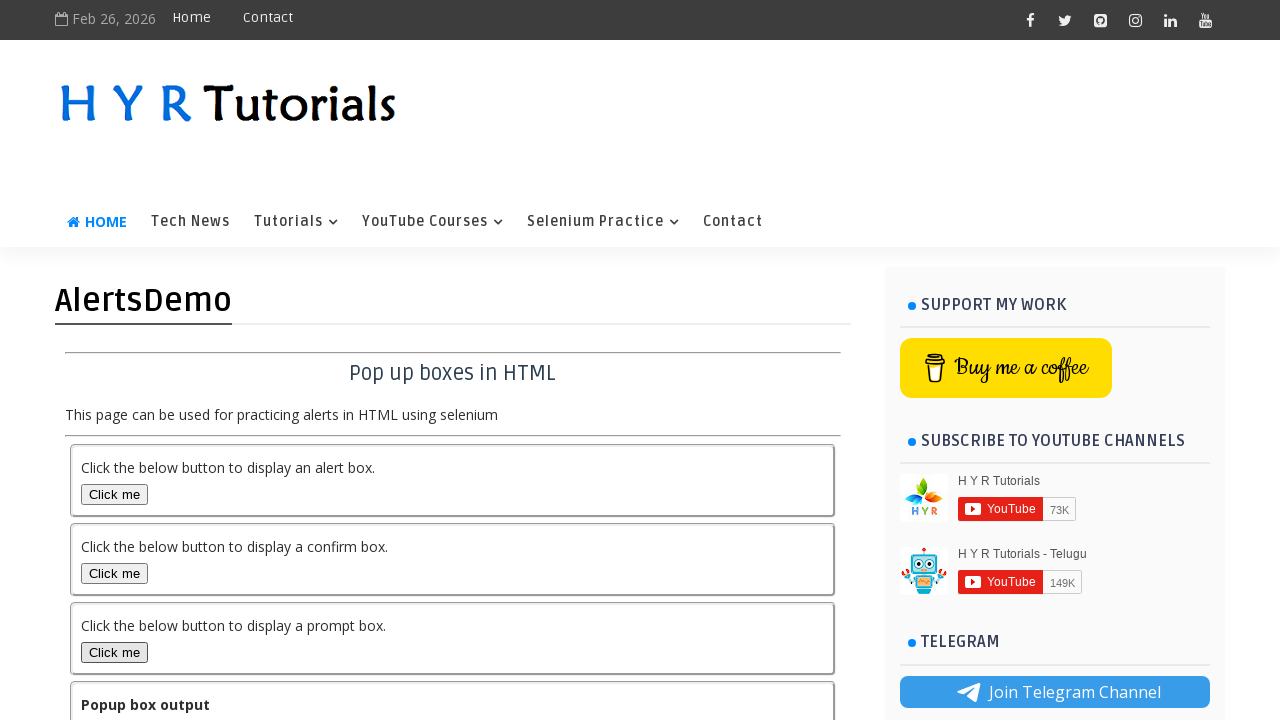

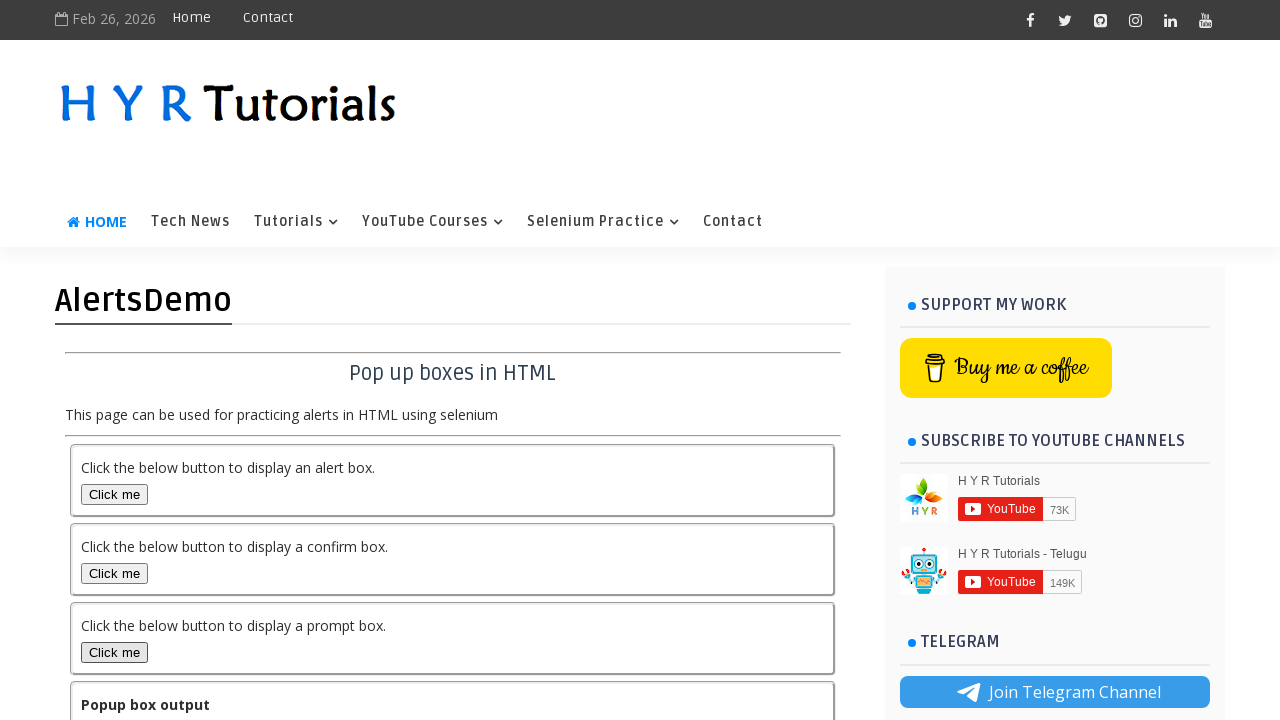